Tests the jQuery UI resizable widget by switching to the demo iframe and performing a drag-and-drop action to resize an element.

Starting URL: https://jqueryui.com/resizable/

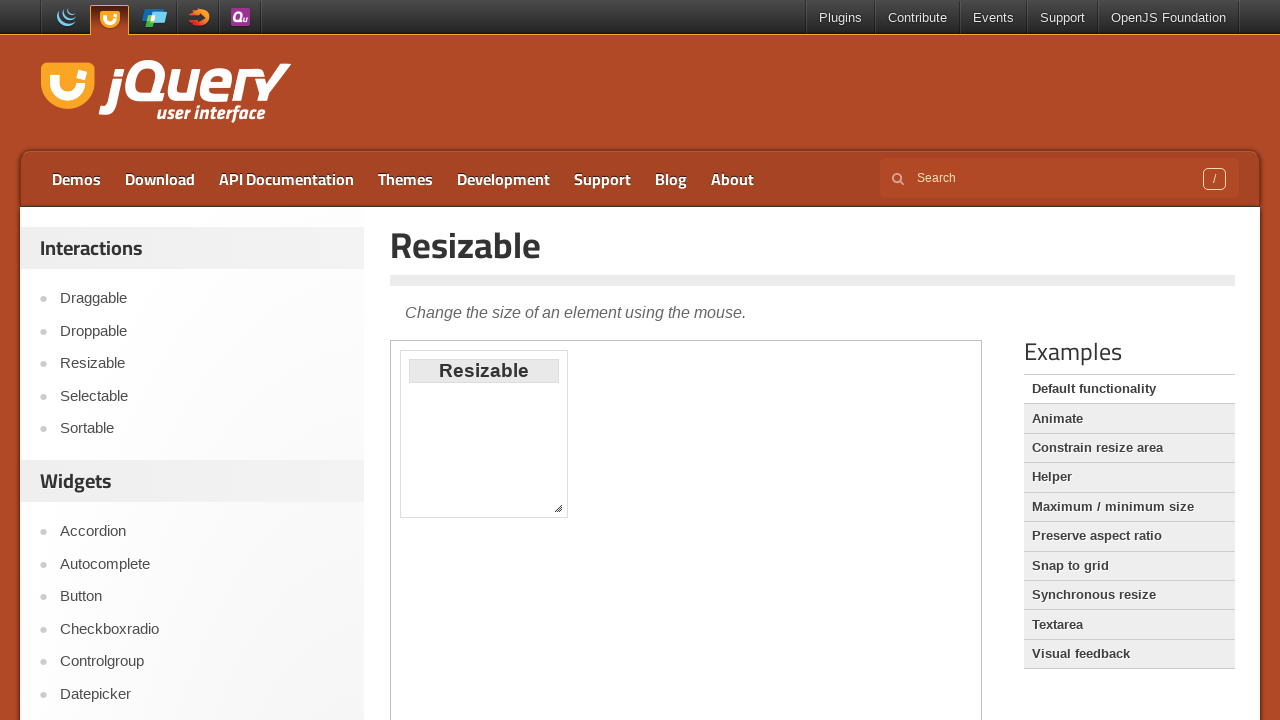

Navigated to jQuery UI resizable demo page
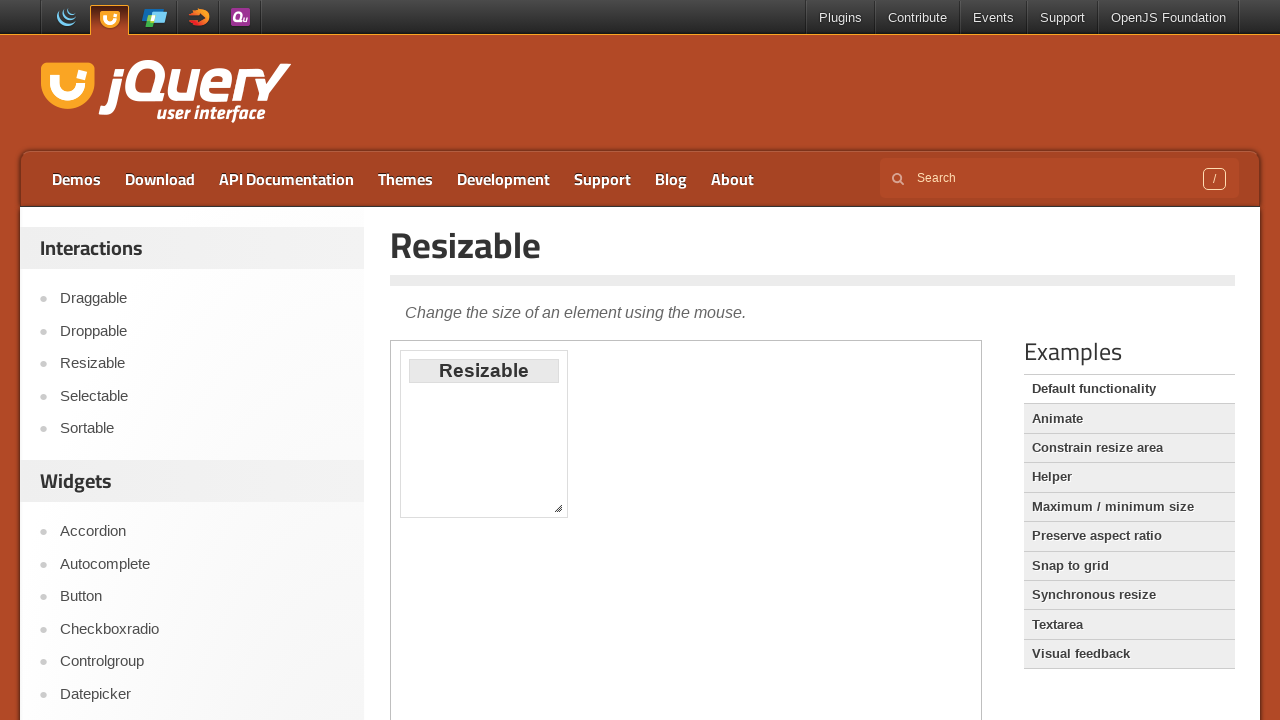

Located demo iframe
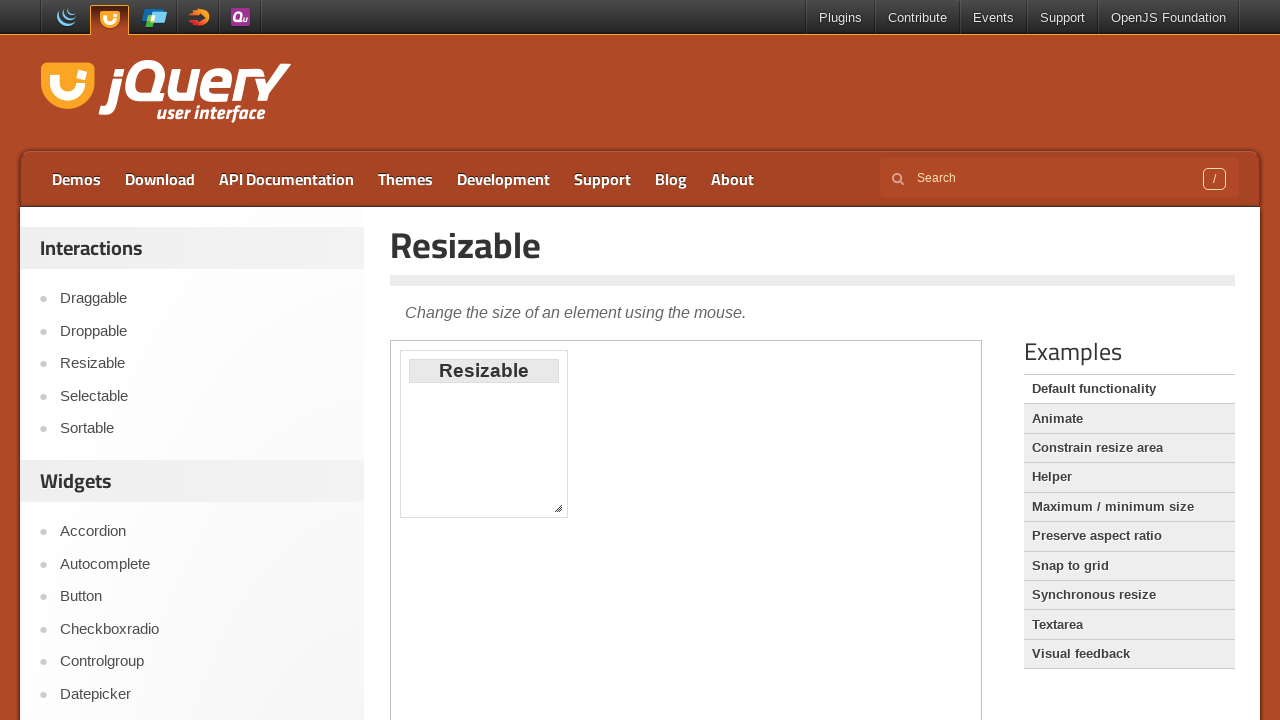

Resize handle became visible
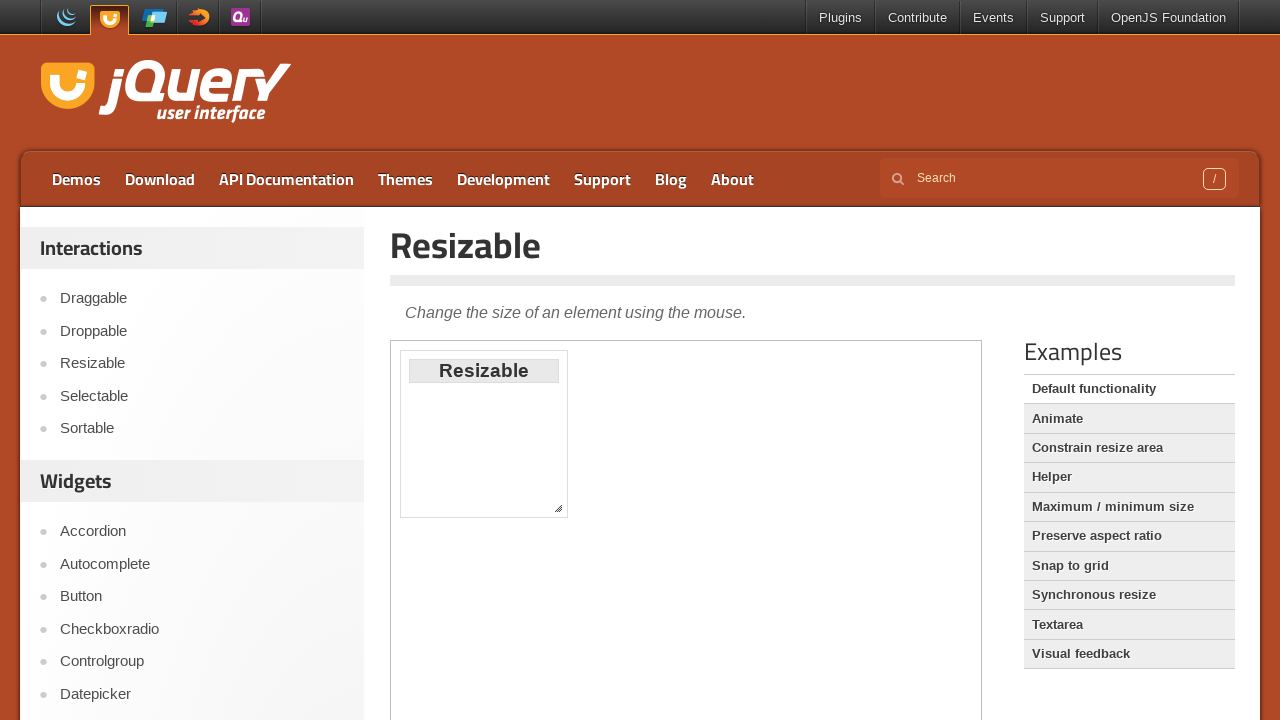

Retrieved resize handle bounding box
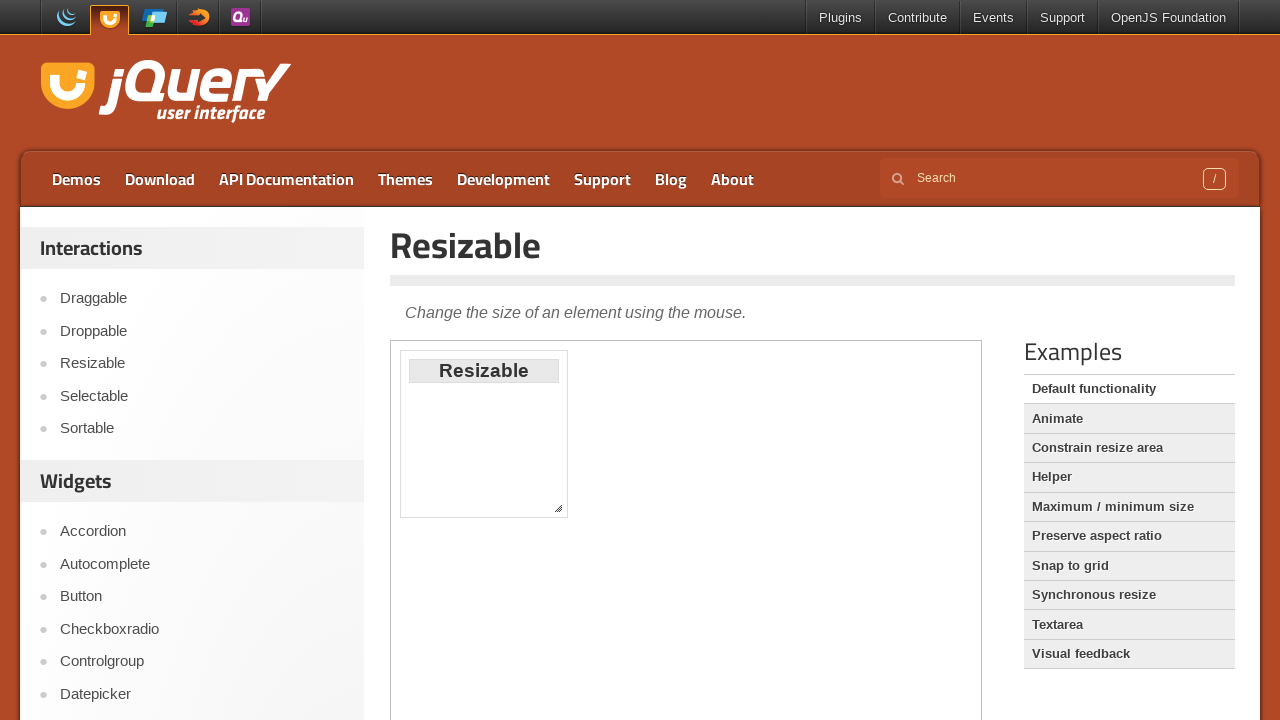

Moved mouse to resize handle center at (558, 508)
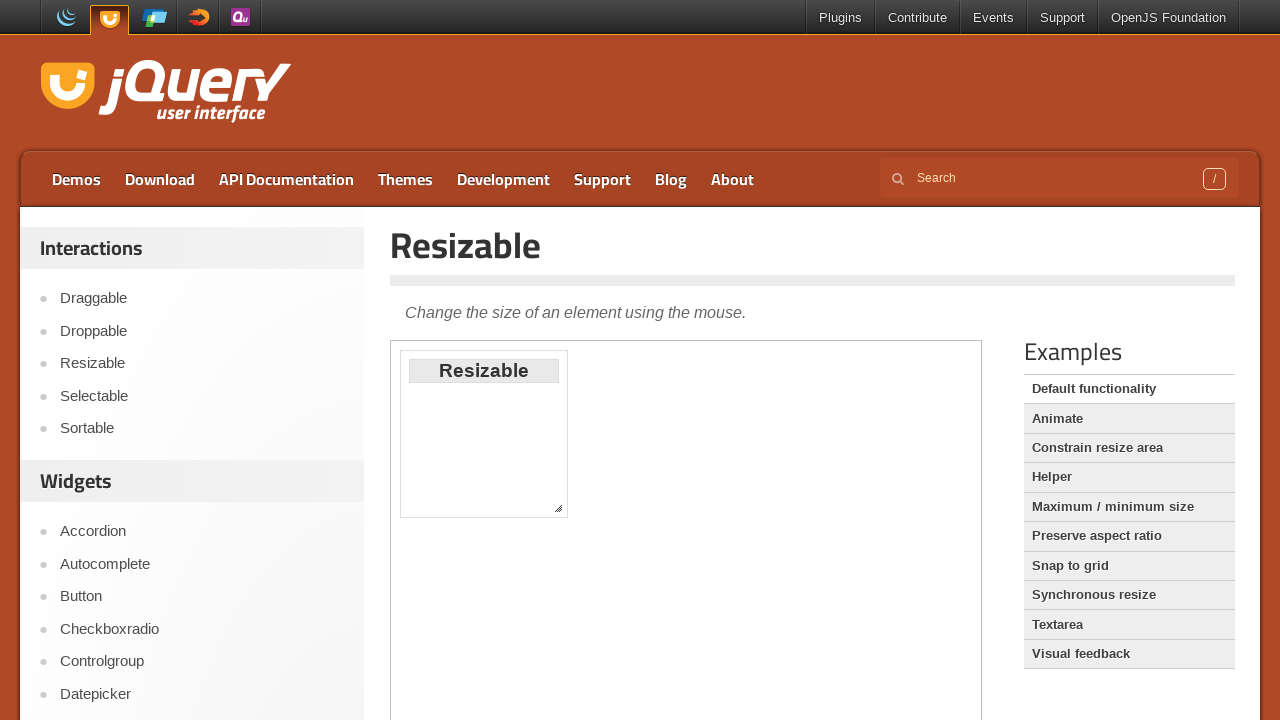

Pressed mouse button down on resize handle at (558, 508)
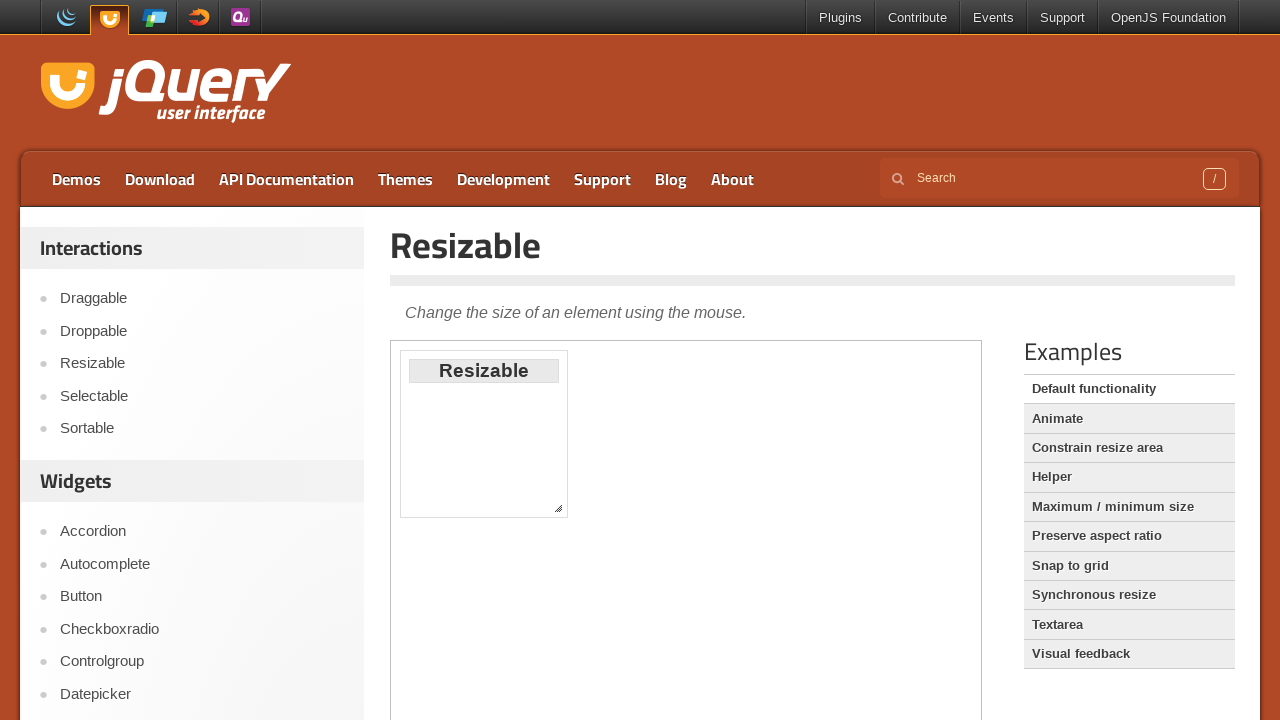

Dragged resize handle 150px right and 70px up at (708, 438)
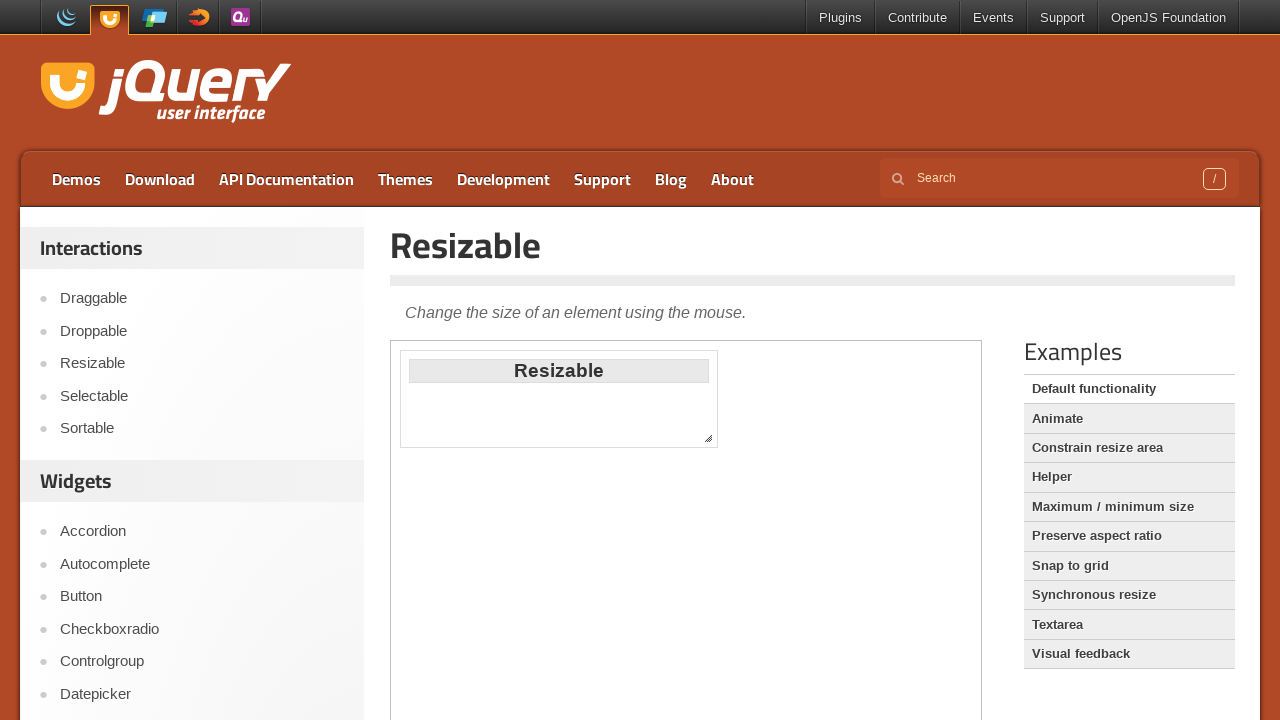

Released mouse button to complete resize operation at (708, 438)
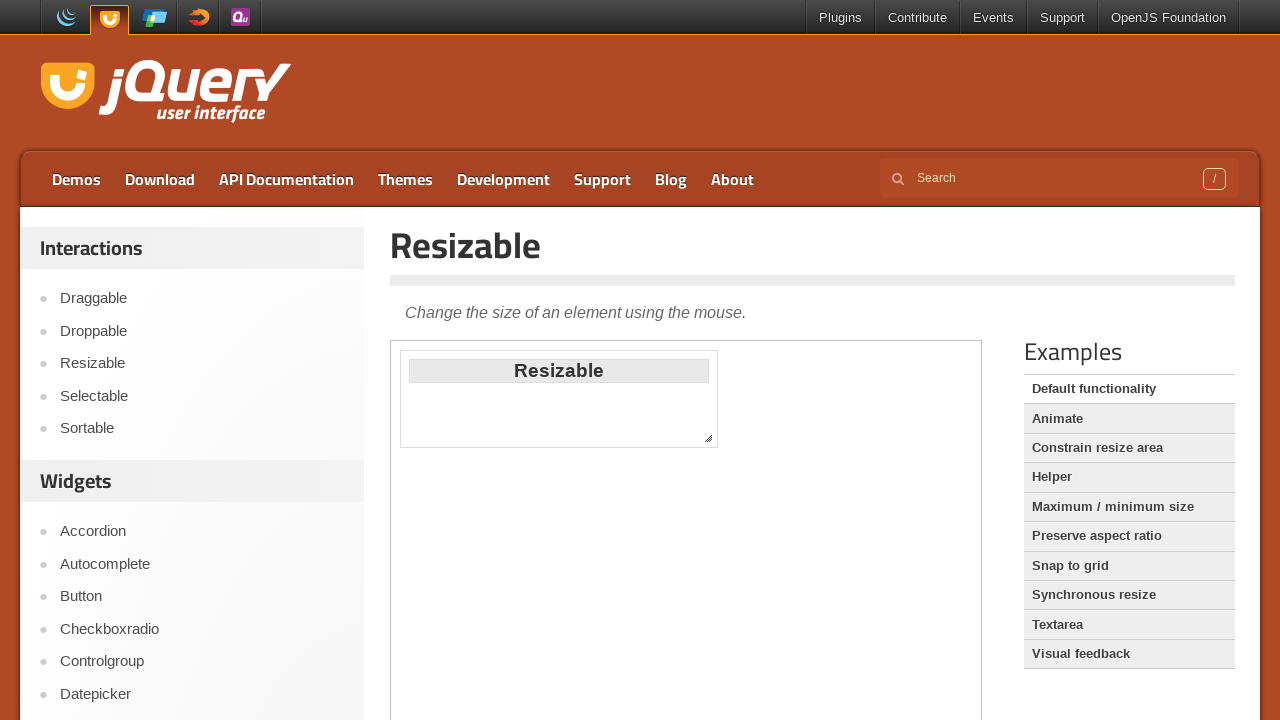

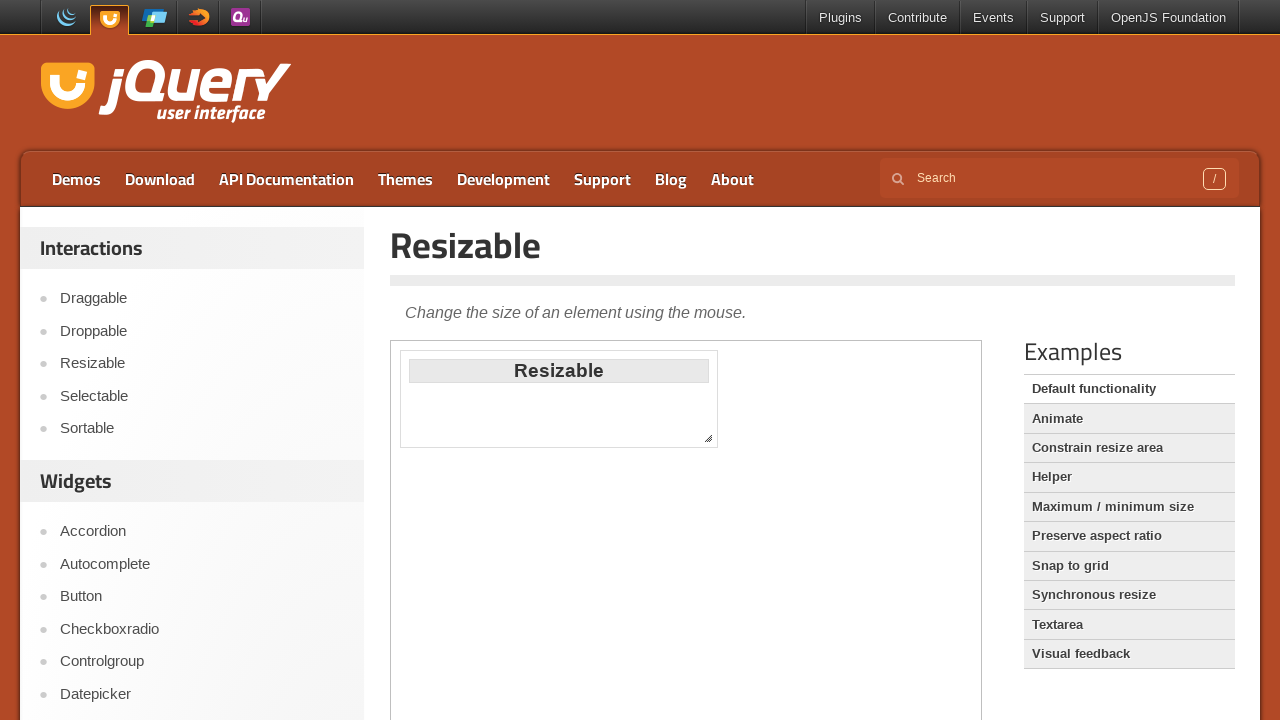